Tests dynamic dropdown selection functionality by selecting an origin city (Bangalore/BLR) and a destination city (Chennai/MAA) from cascading dropdown menus on a flight booking practice page.

Starting URL: https://rahulshettyacademy.com/dropdownsPractise/

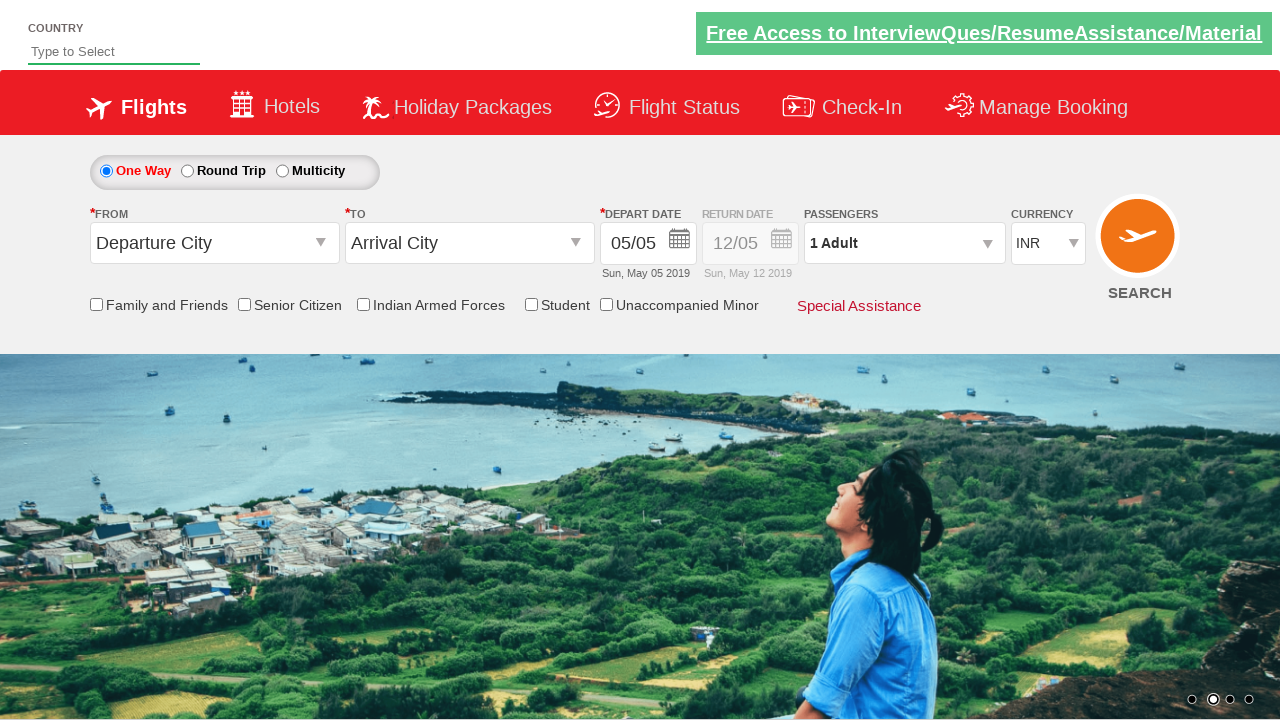

Clicked origin station dropdown to open it at (214, 243) on #ctl00_mainContent_ddl_originStation1_CTXT
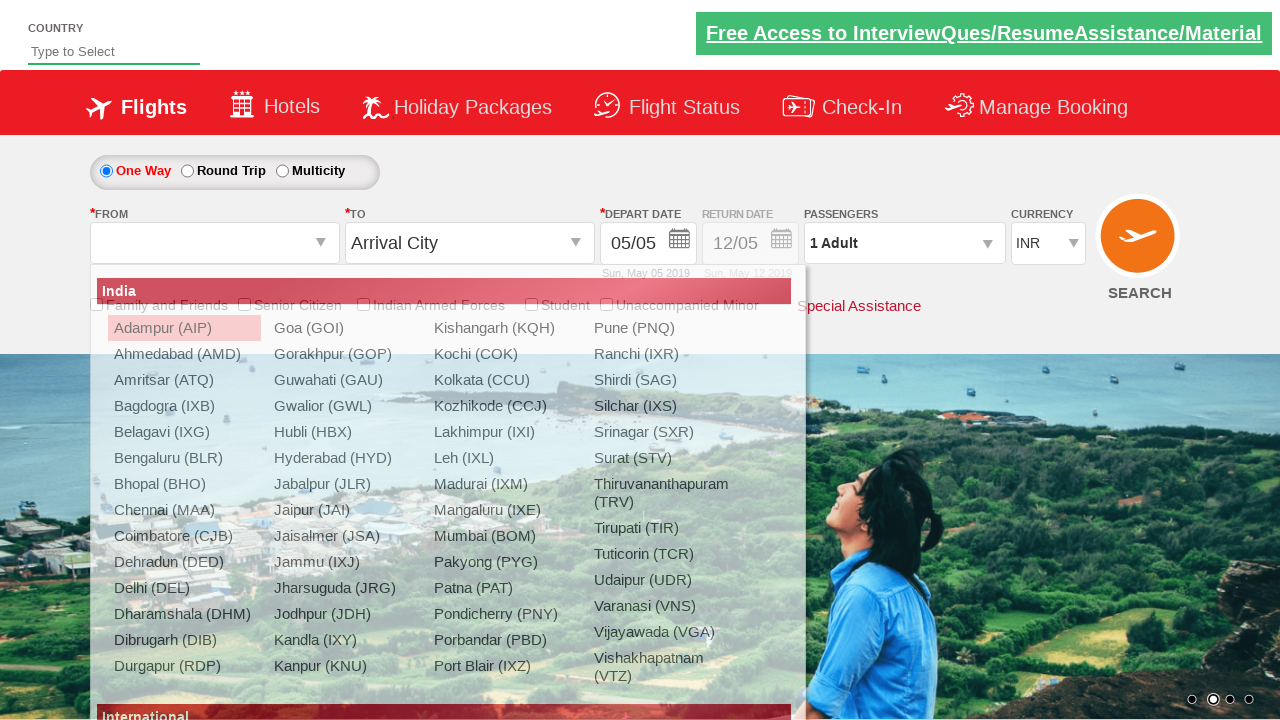

Selected Bangalore (BLR) as origin city at (184, 458) on xpath=//a[@value='BLR']
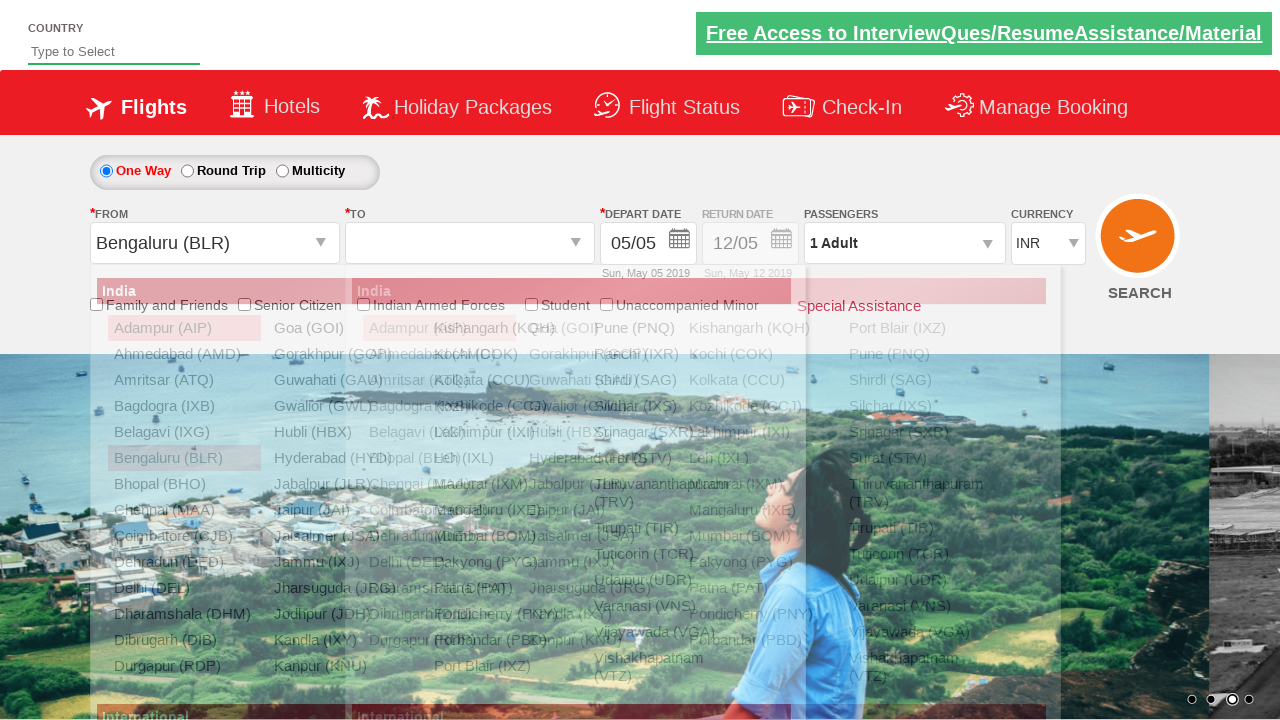

Waited for destination dropdown to be ready
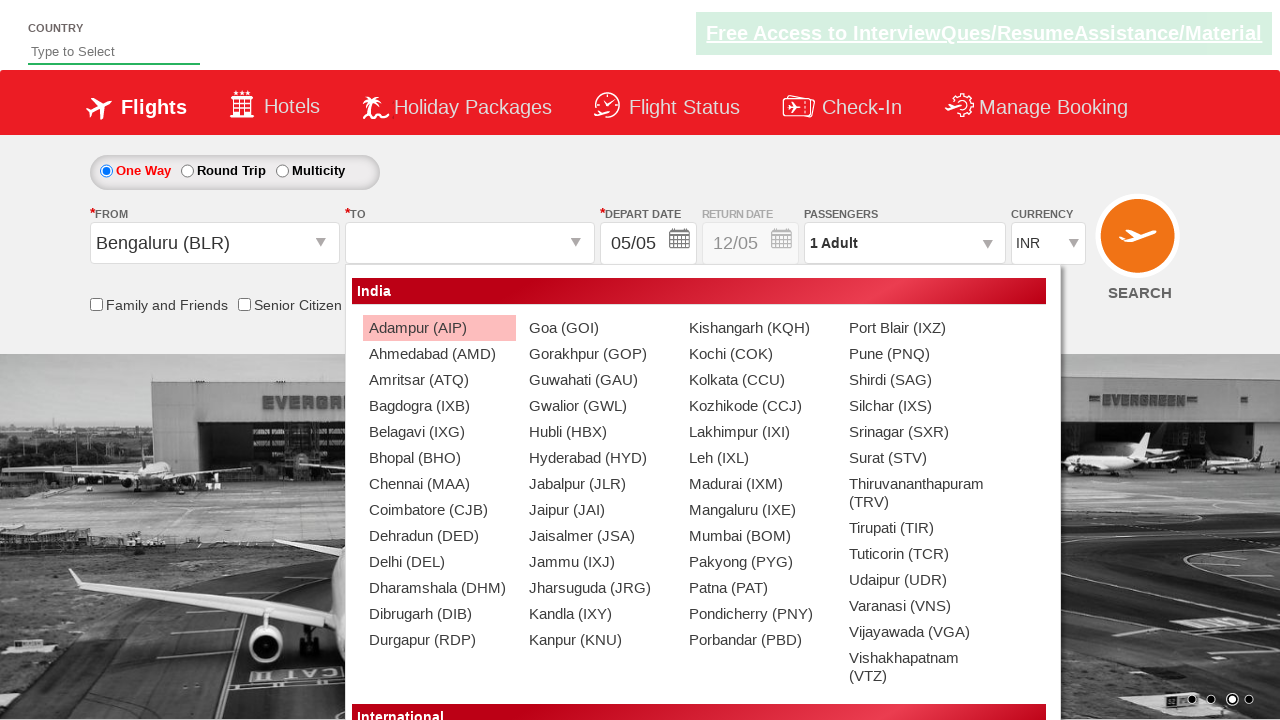

Selected Chennai (MAA) as destination city at (439, 484) on xpath=//div[@id='glsctl00_mainContent_ddl_destinationStation1_CTNR']//a[@value='
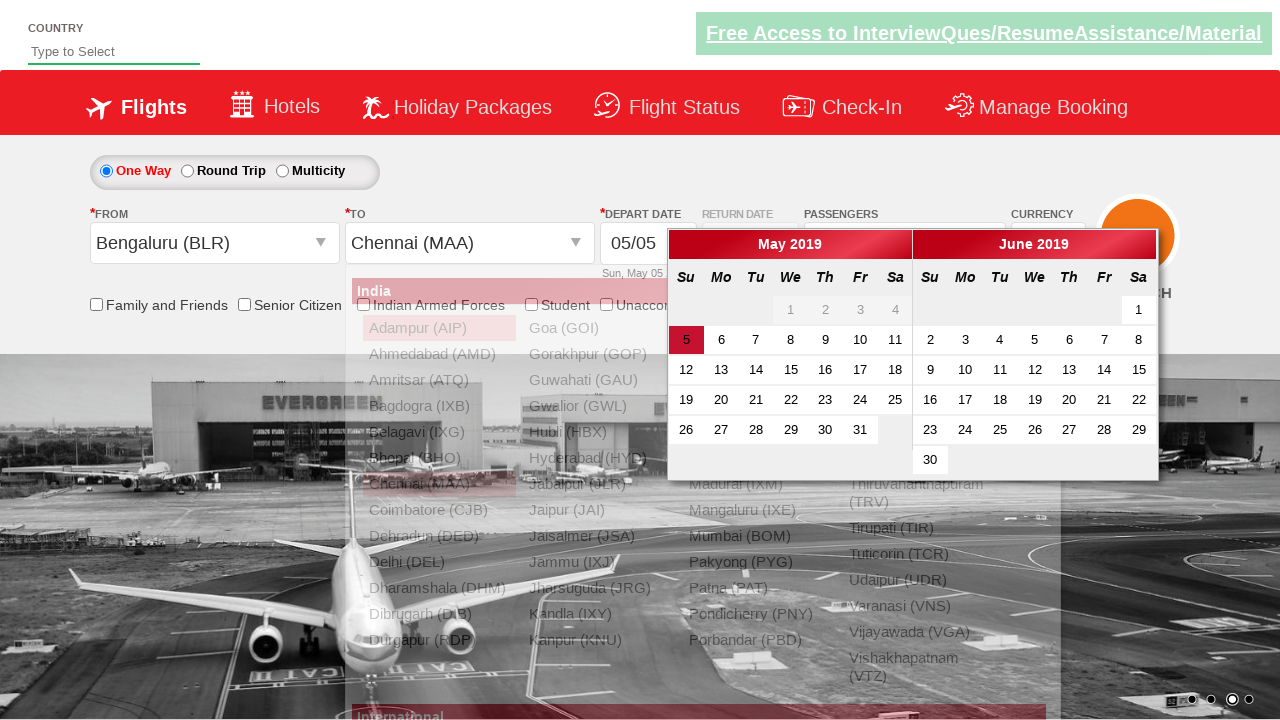

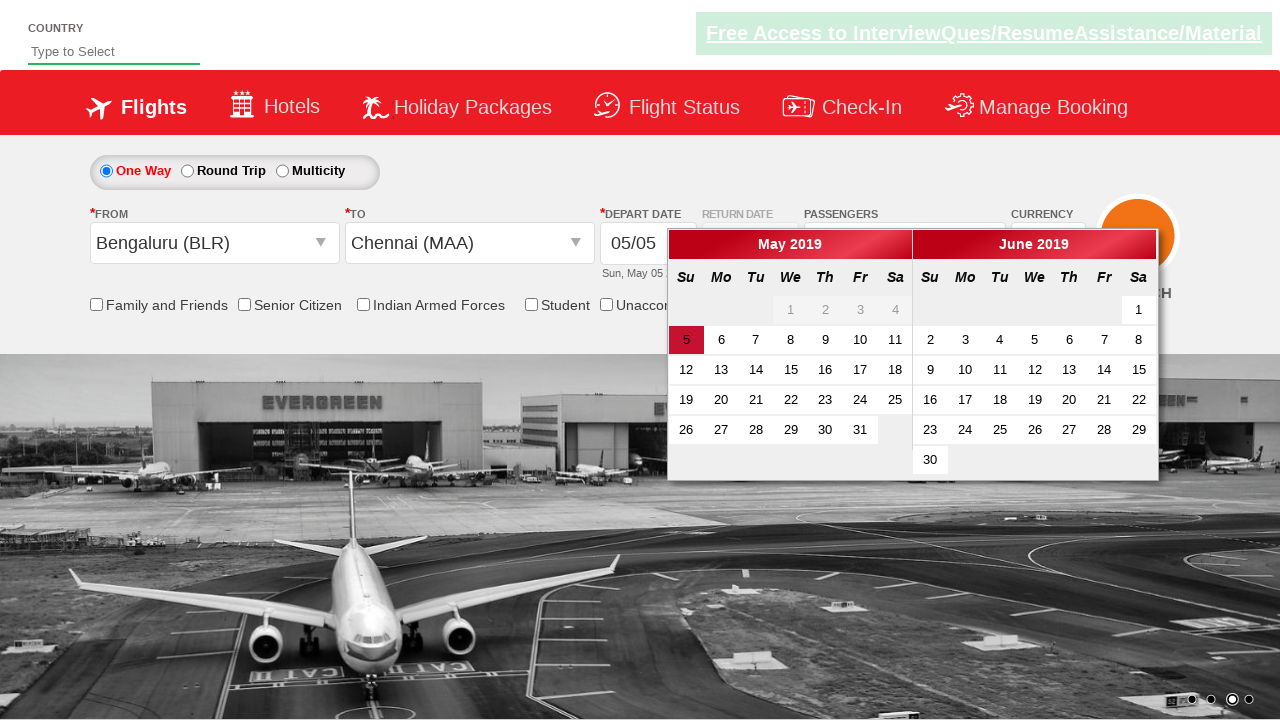